Tests a signup/registration form by filling in first name, last name, and email fields, then submitting the form

Starting URL: http://secure-retreat-92358.herokuapp.com/

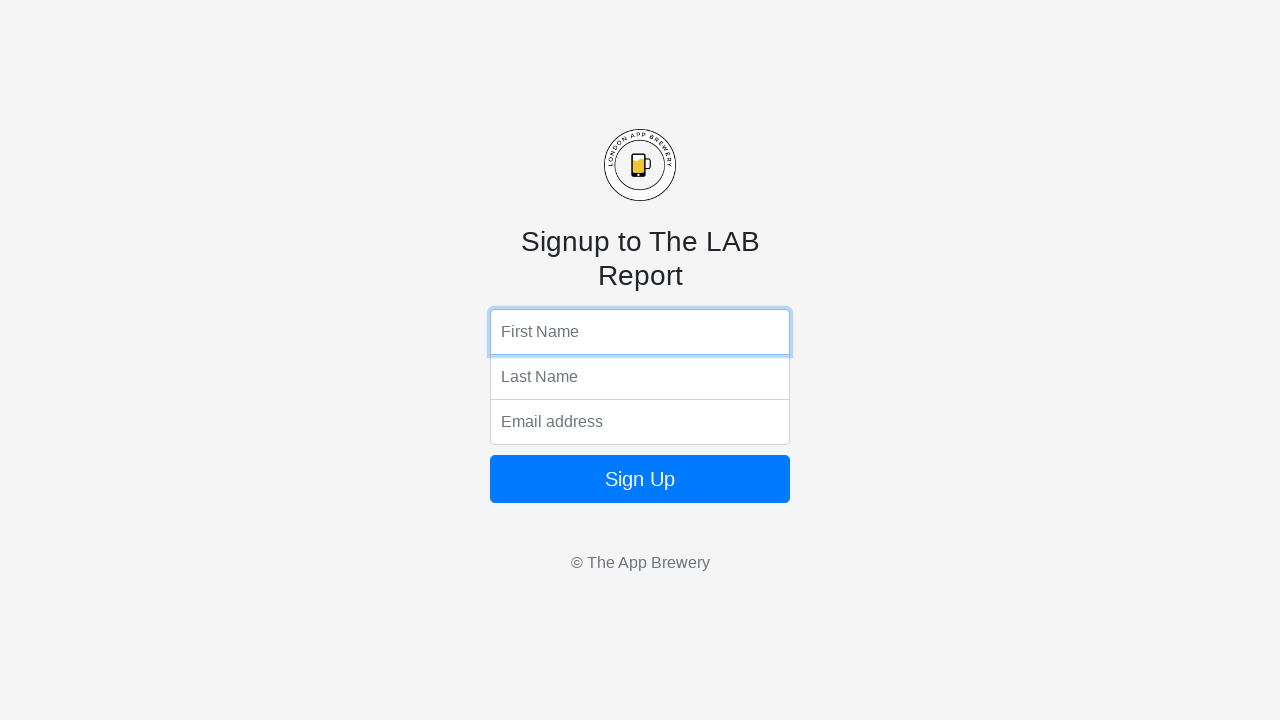

Filled first name field with 'Marcus' on input[name='fName']
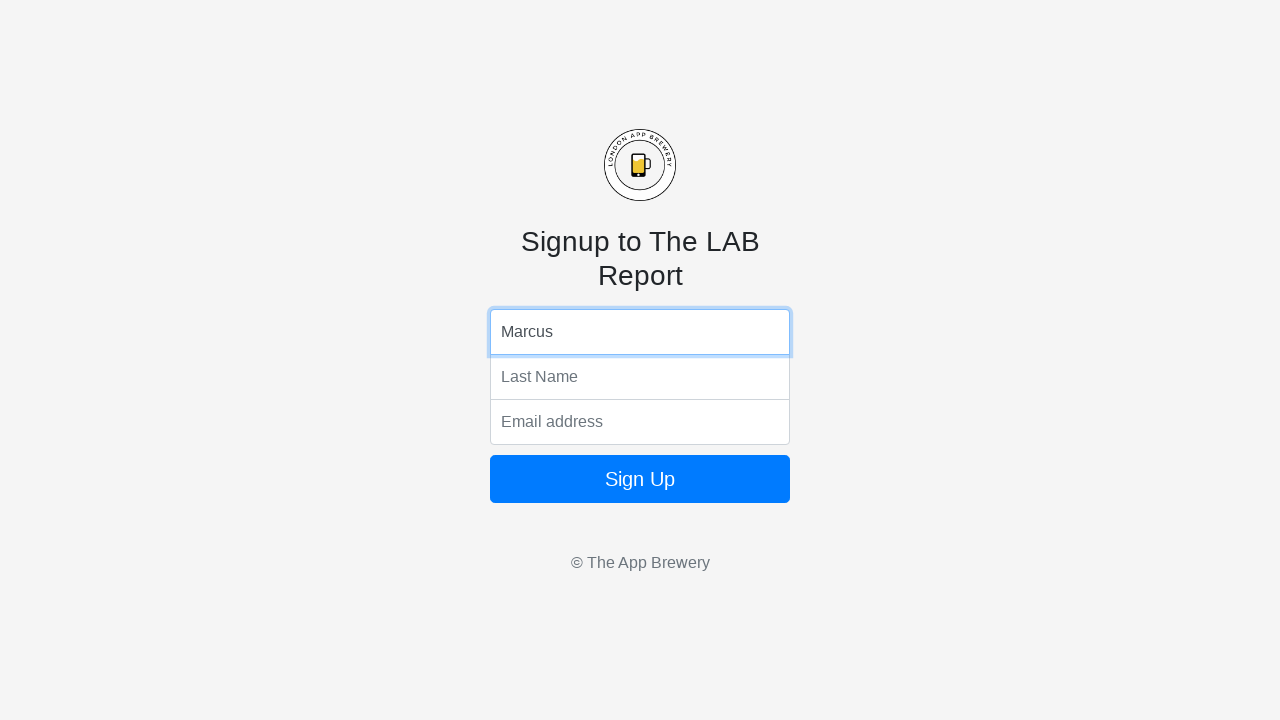

Filled last name field with 'Thompson' on input[name='lName']
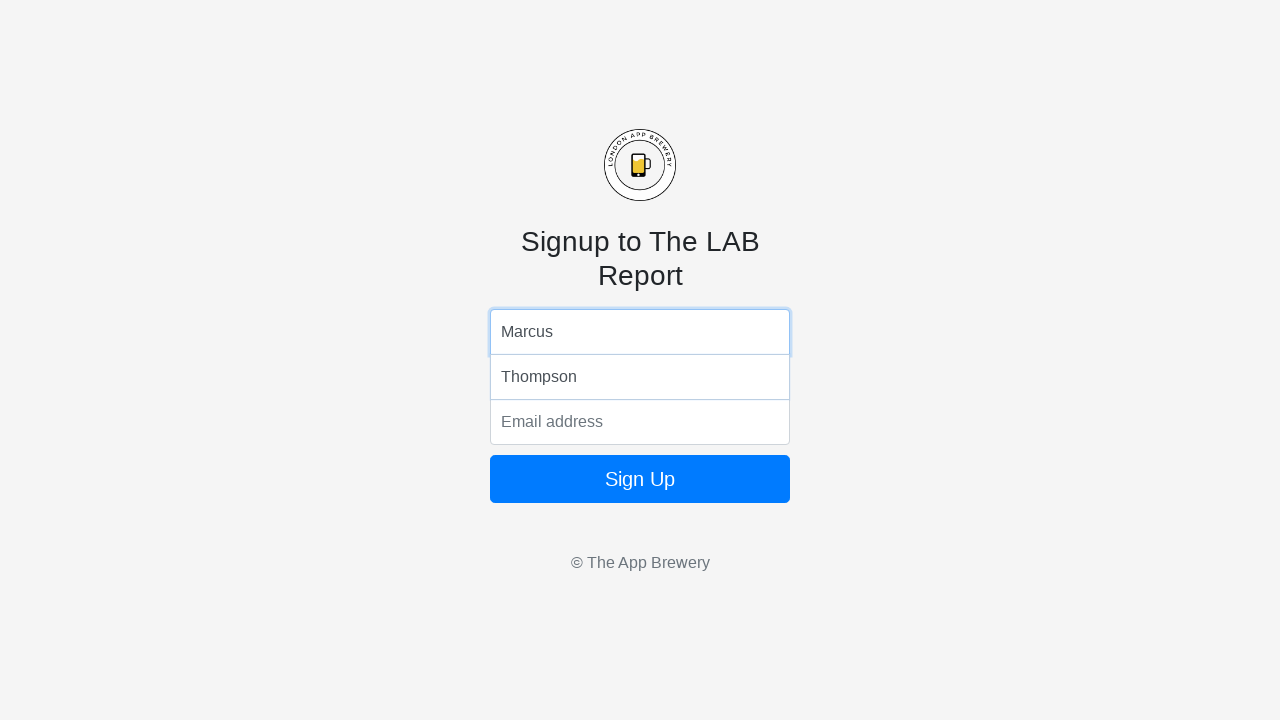

Filled email field with 'marcus.thompson@example.com' on input[name='email']
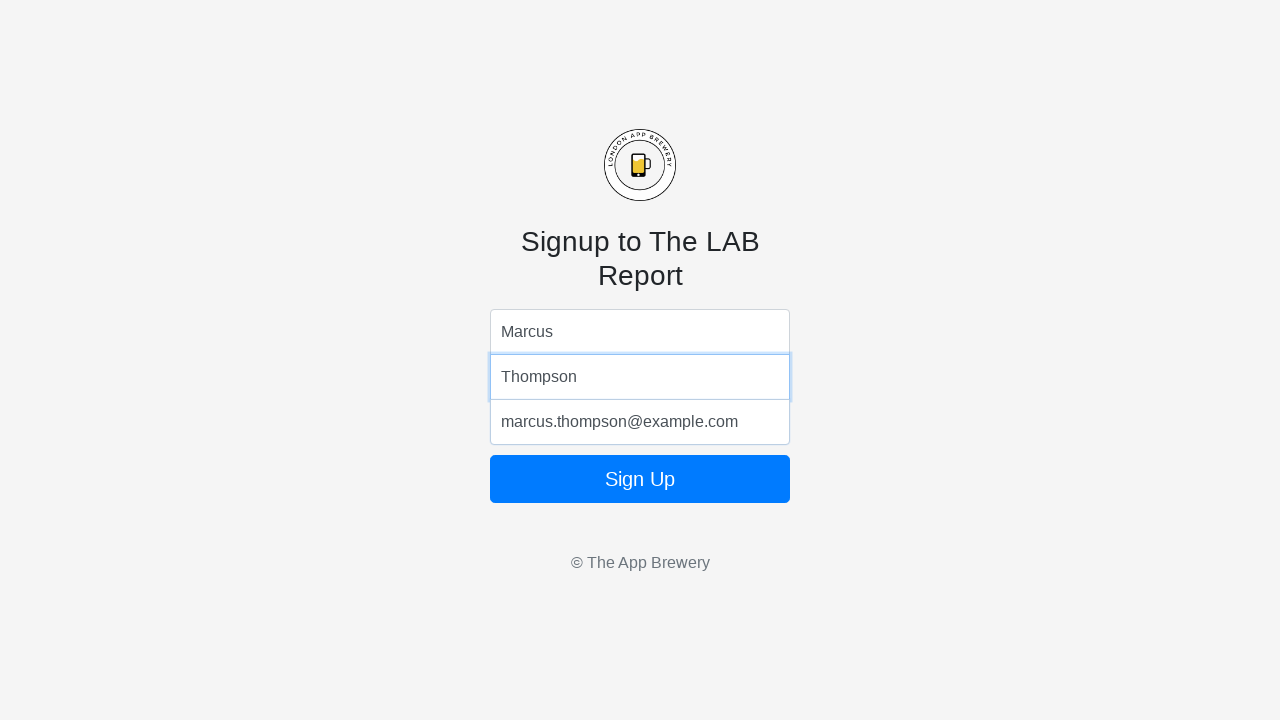

Clicked submit button to submit form at (640, 479) on .btn-lg
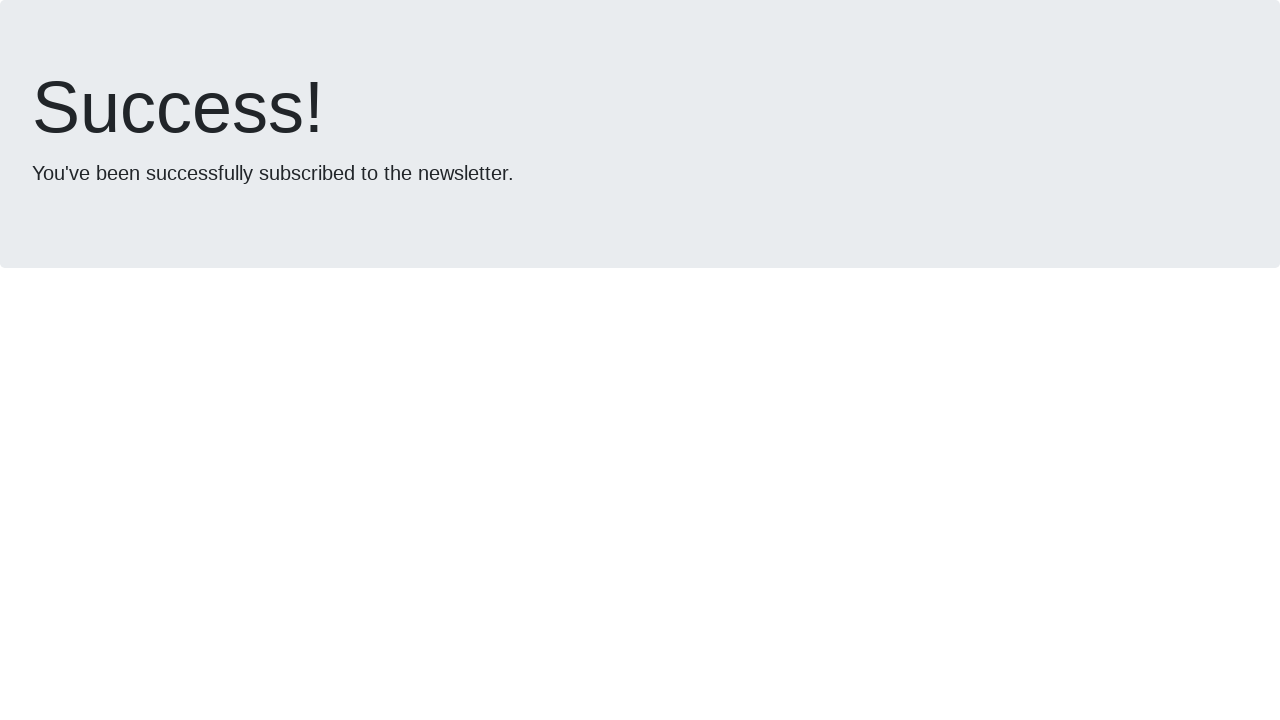

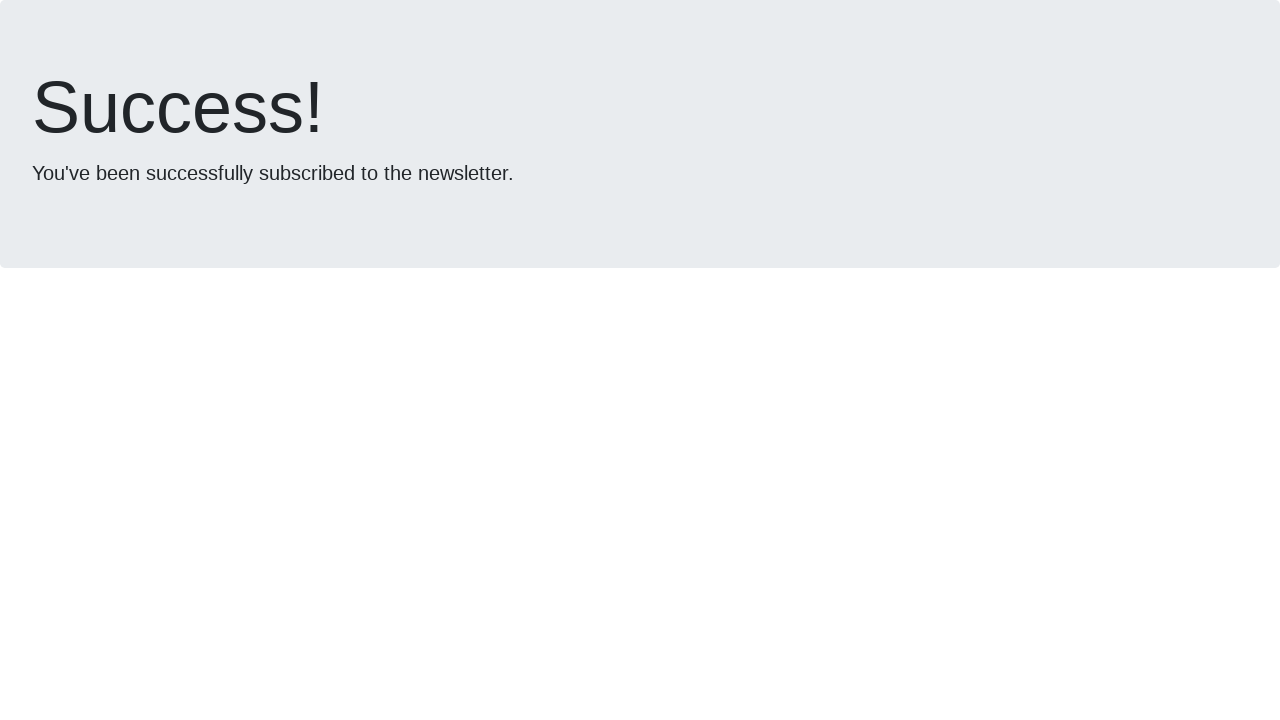